Navigates to the Radio Button section and verifies that the "No" radio button is disabled

Starting URL: https://demoqa.com

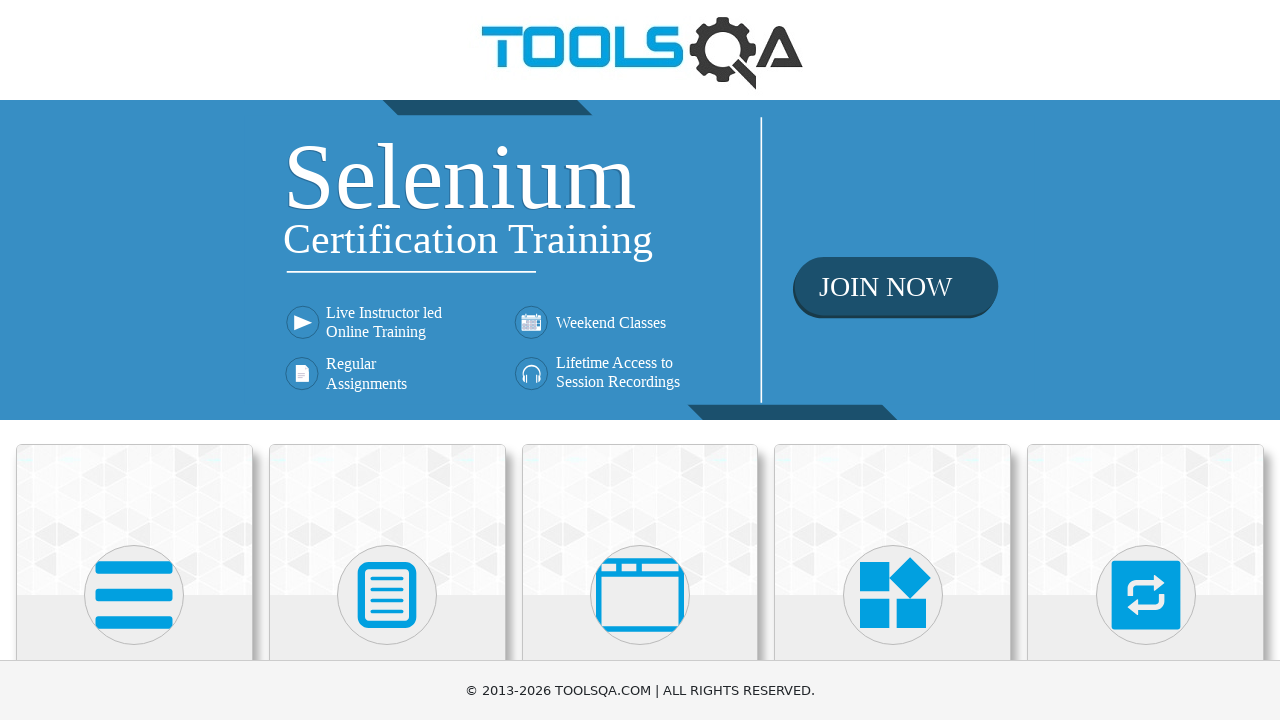

Clicked on 'Elements' card on main page at (134, 360) on text=Elements
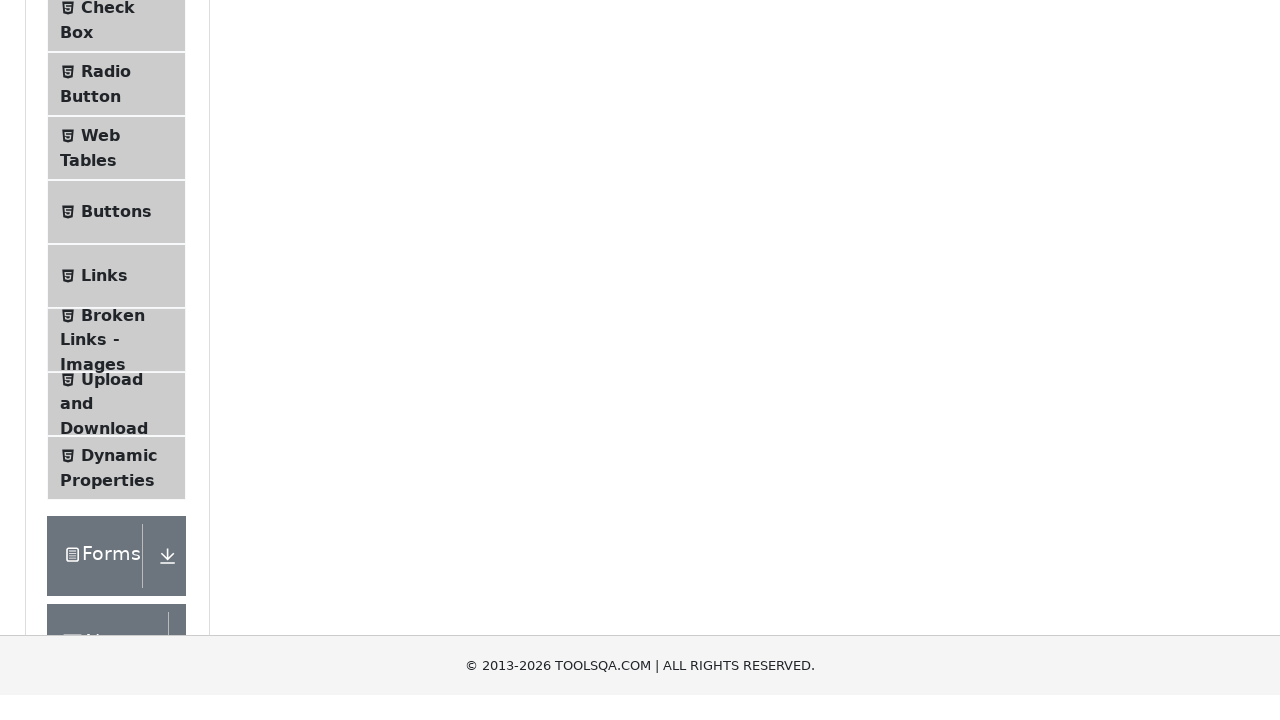

Clicked on 'Radio Button' in the navigation menu at (106, 376) on text=Radio Button
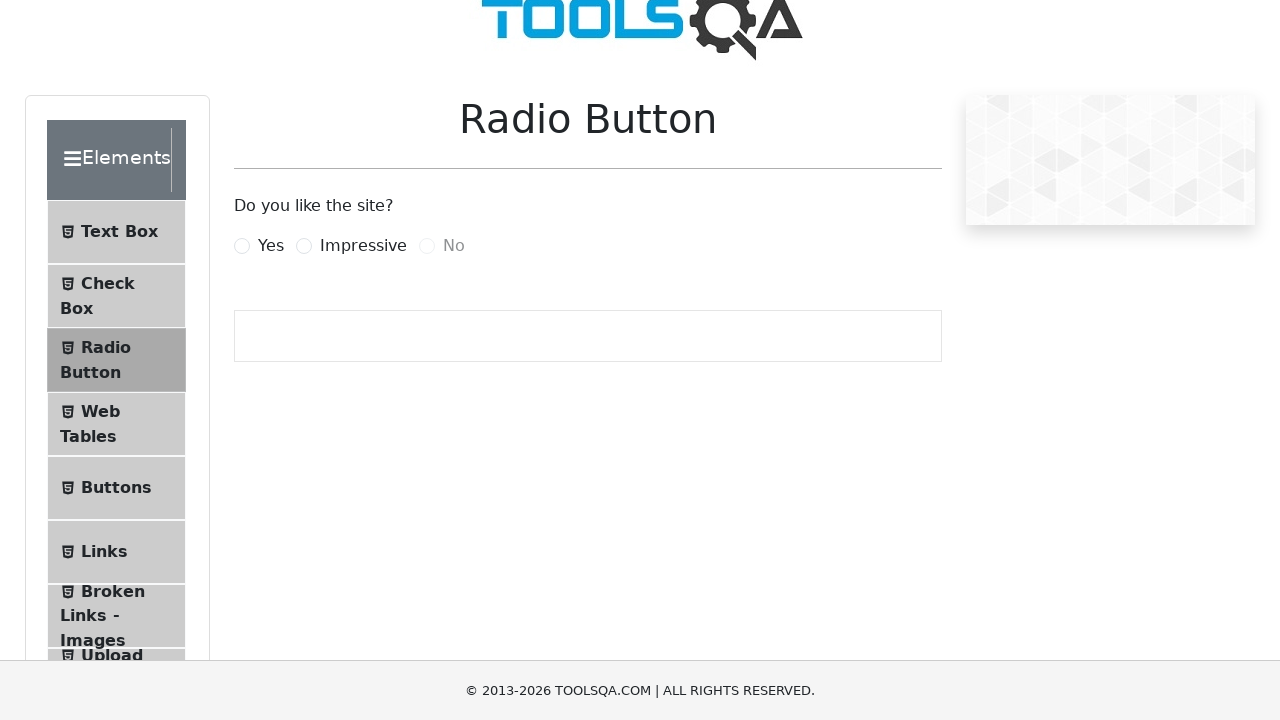

Verified that the 'No' radio button is disabled
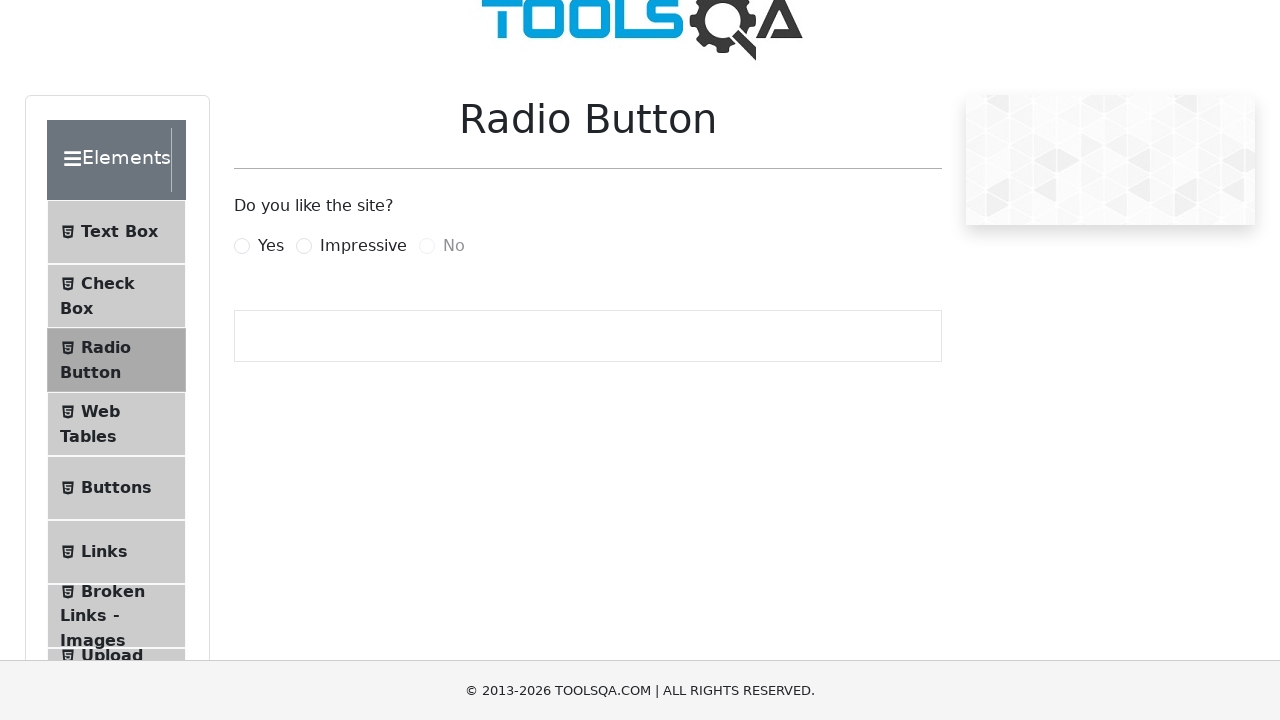

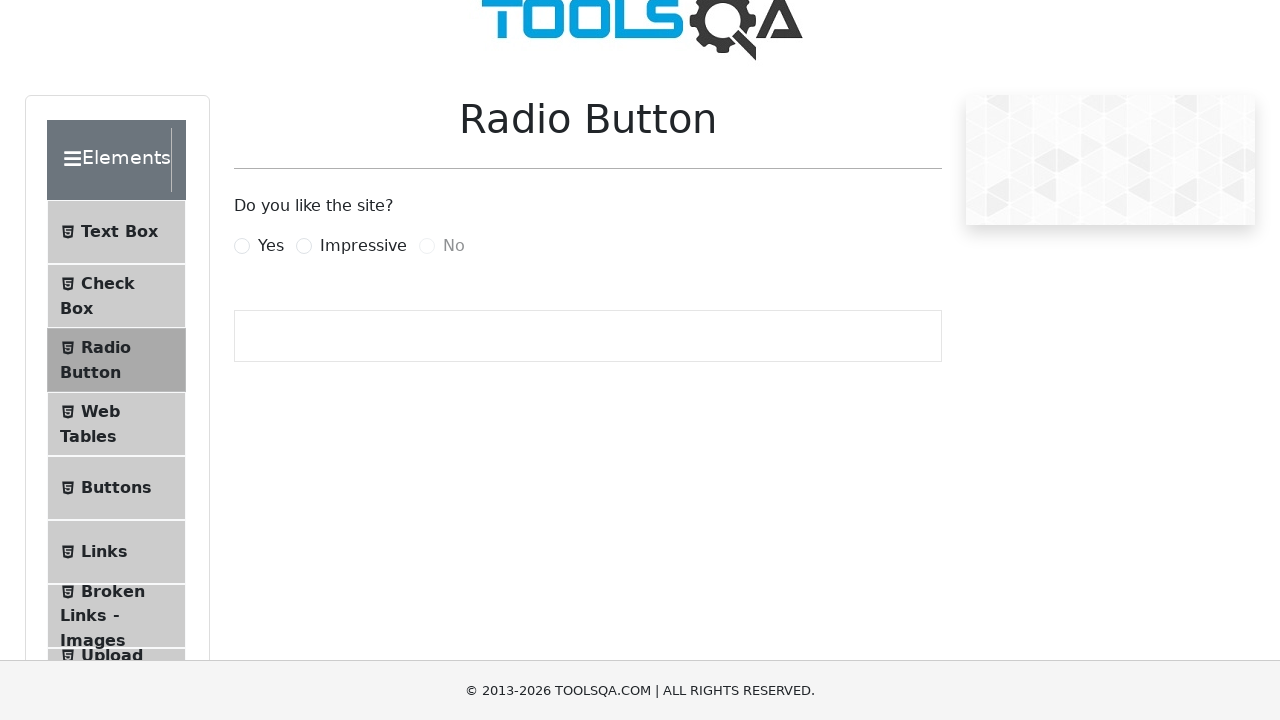